Navigates to the Selenium website and performs scrolling actions to demonstrate page scrolling functionality

Starting URL: https://www.selenium.dev/

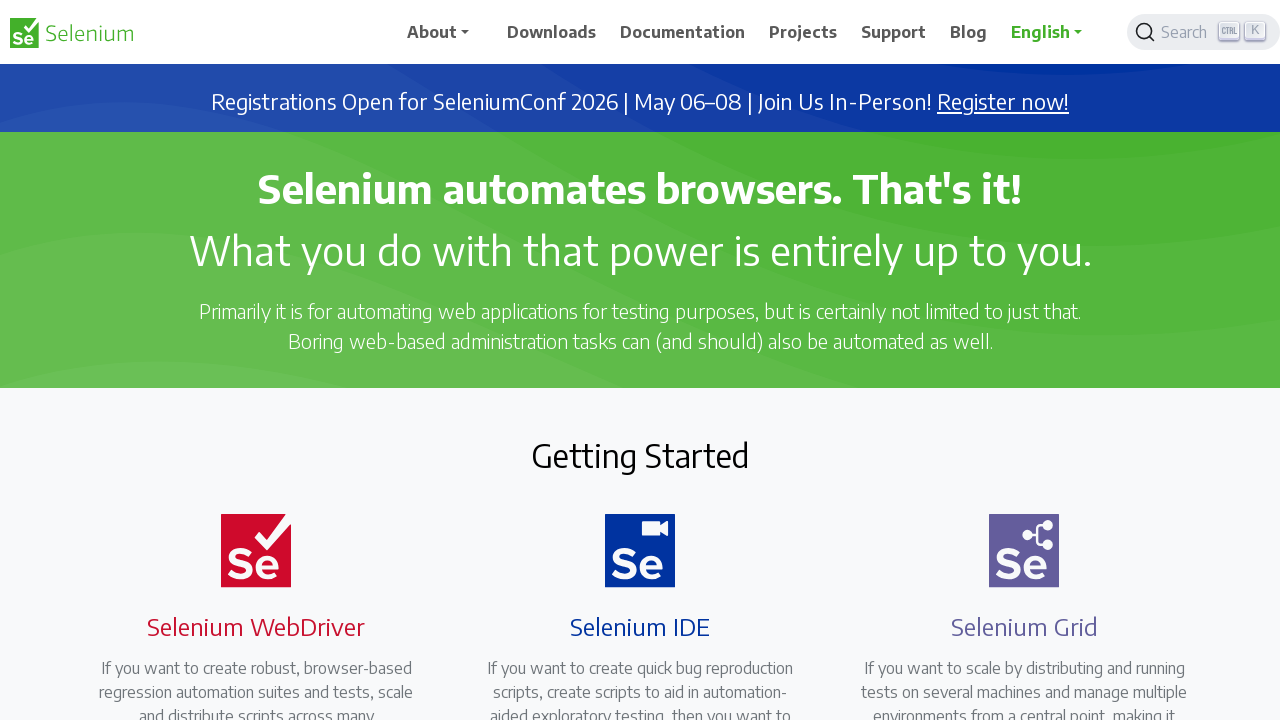

Scrolled down by 500 pixels
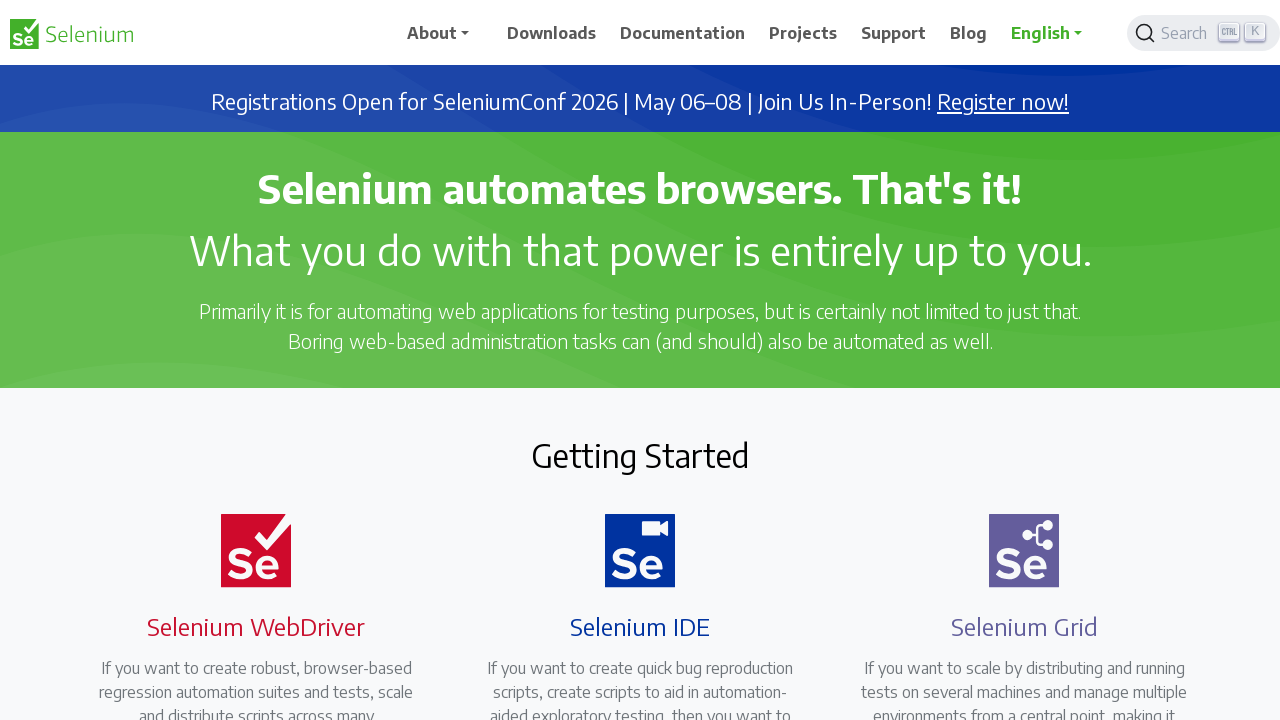

Waited 2 seconds for content to load
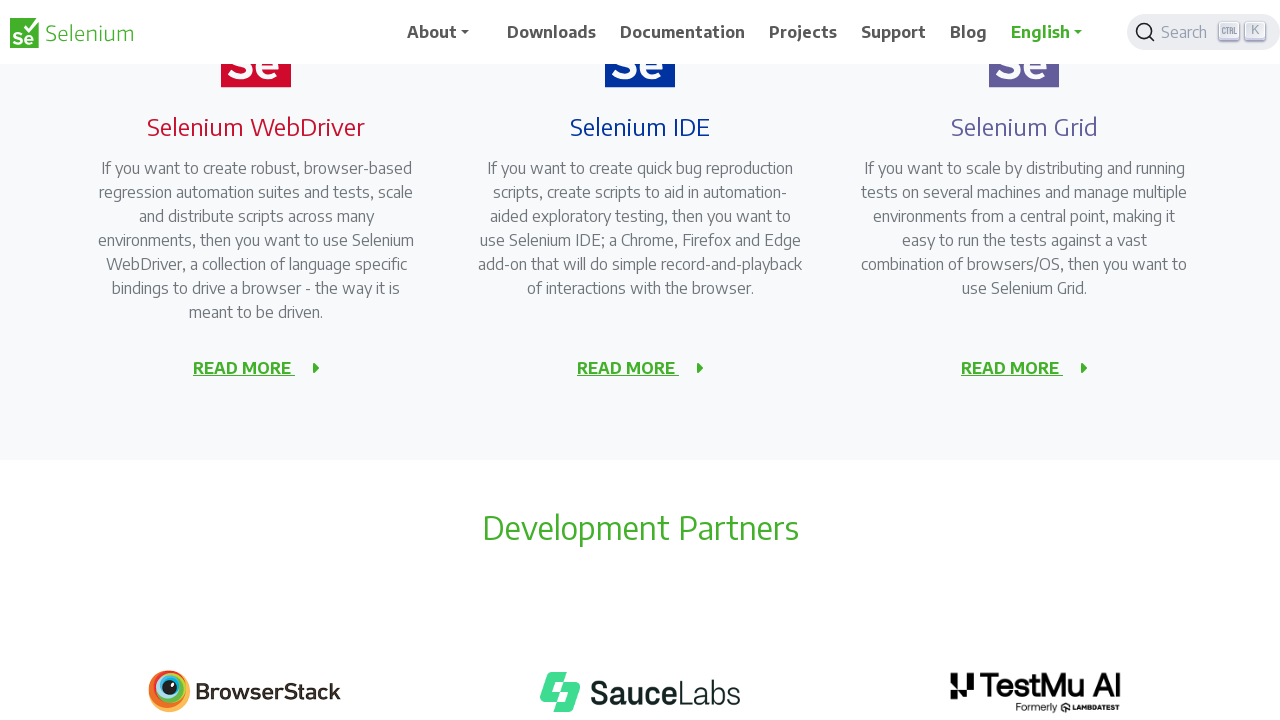

Scrolled down by another 500 pixels
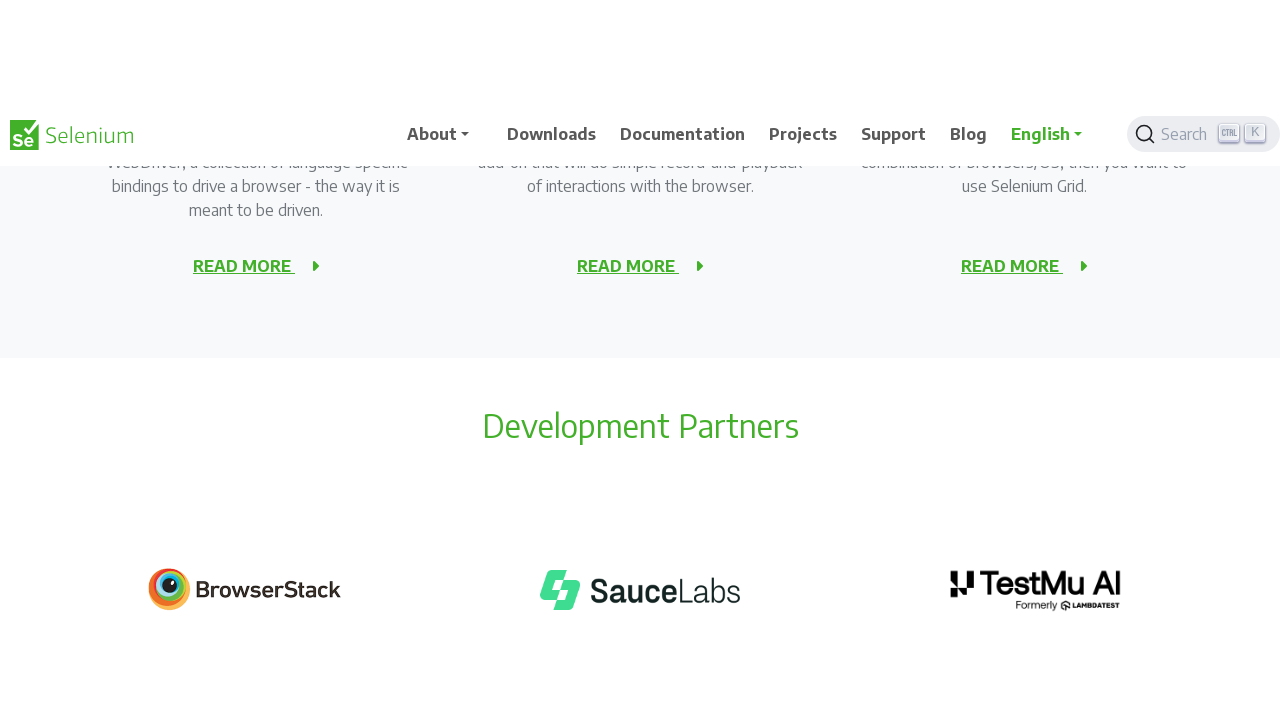

Waited 2 seconds for content to load
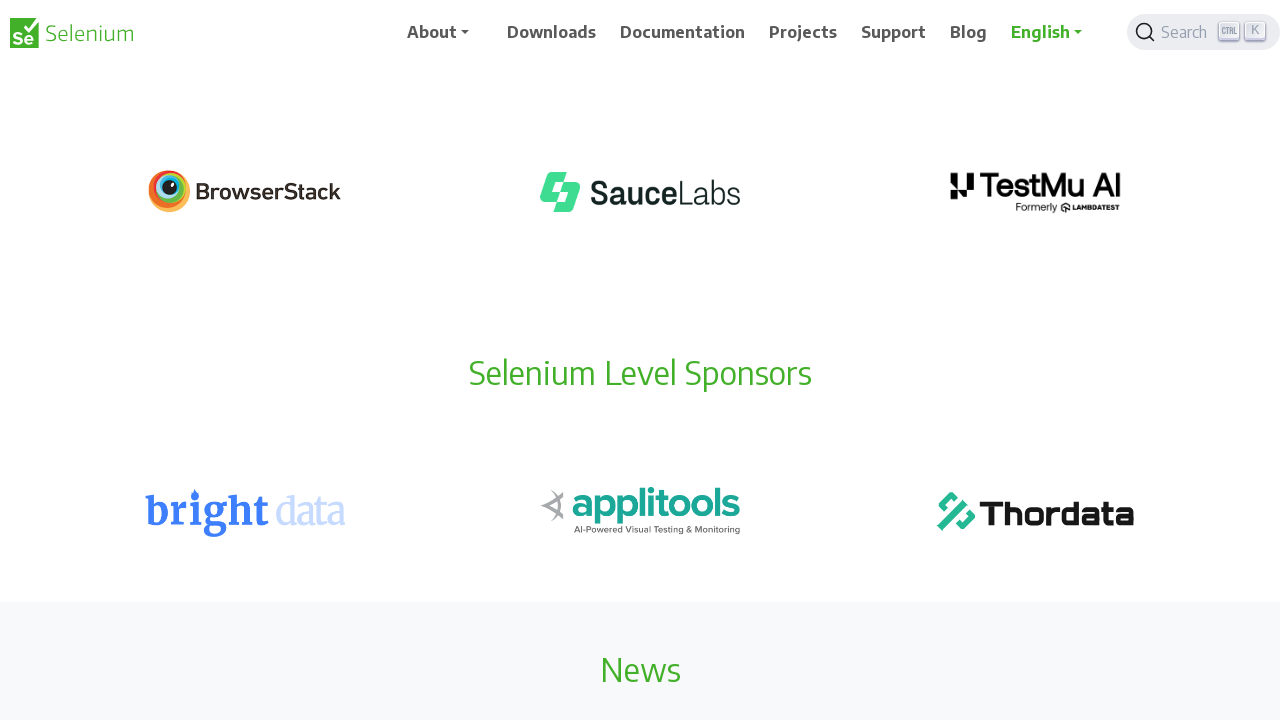

Scrolled down by another 500 pixels
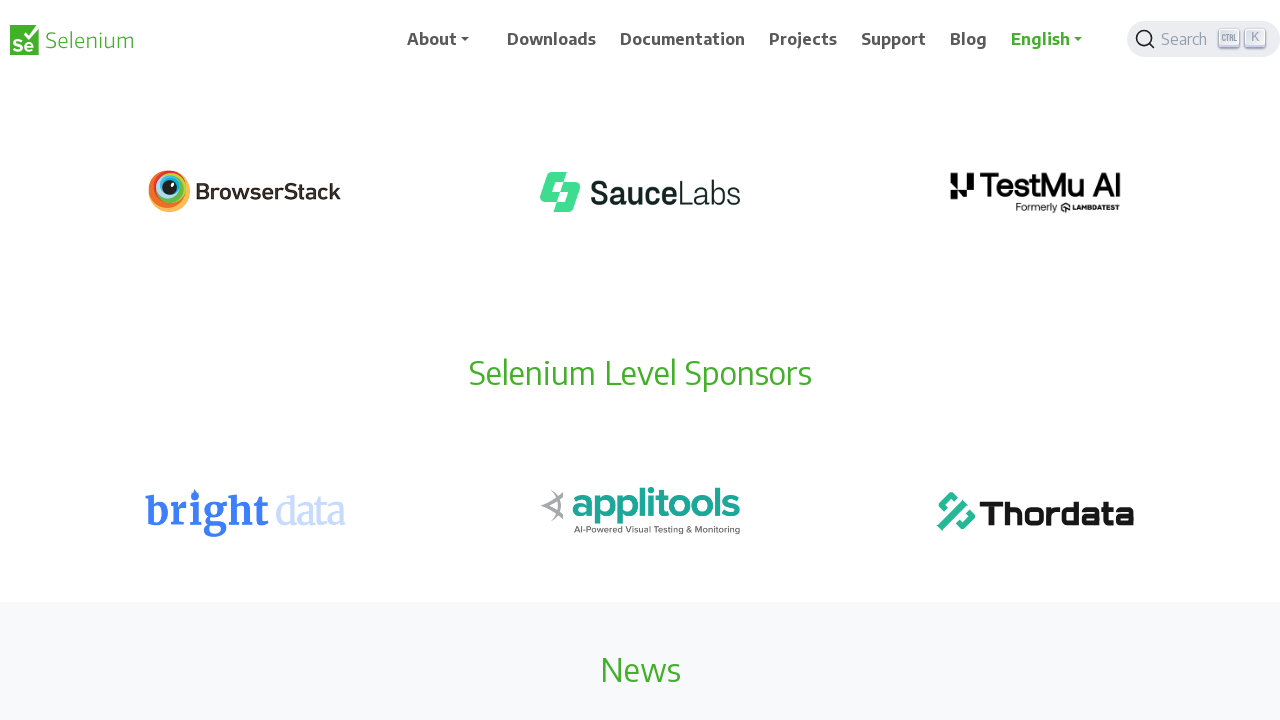

Waited 2 seconds for content to load
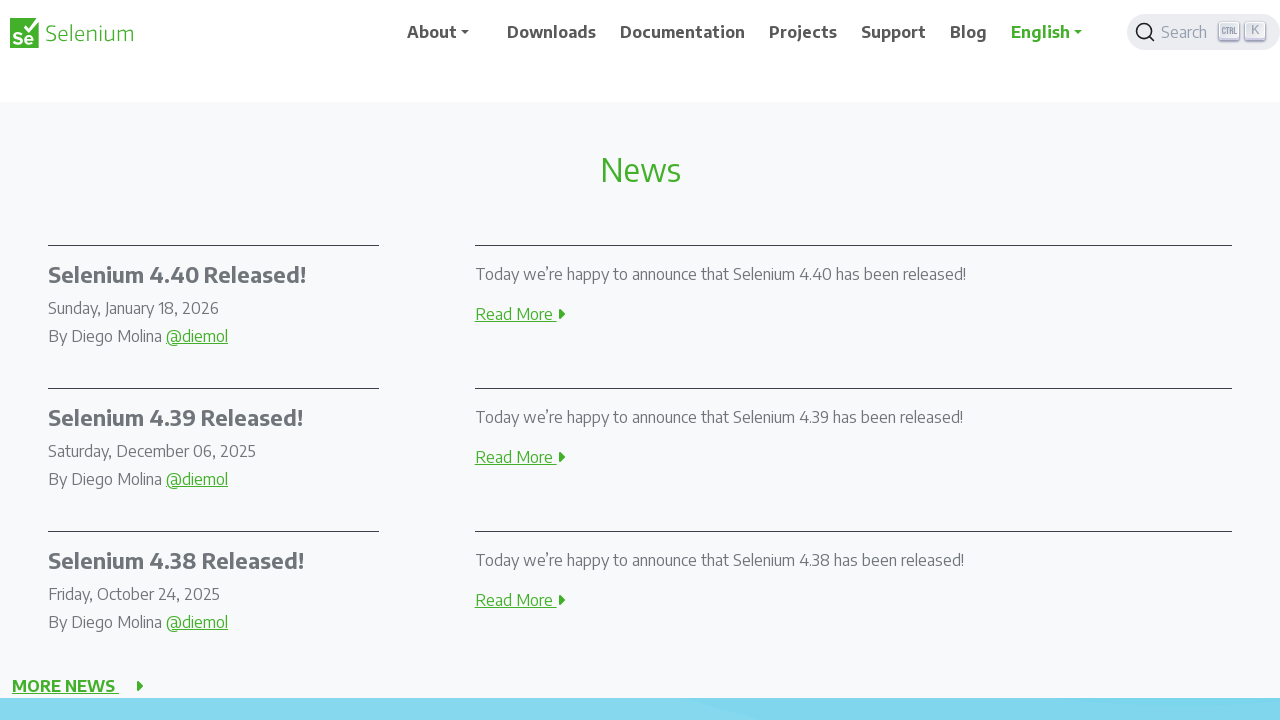

Scrolled up by 500 pixels
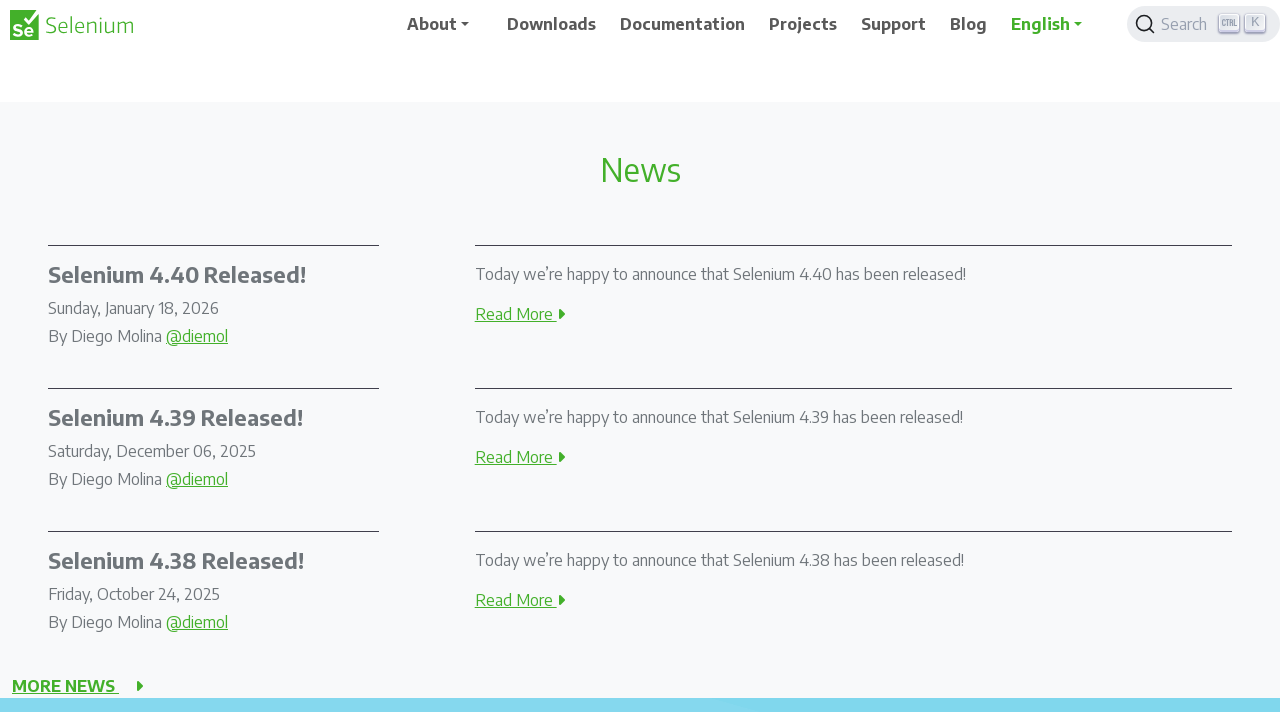

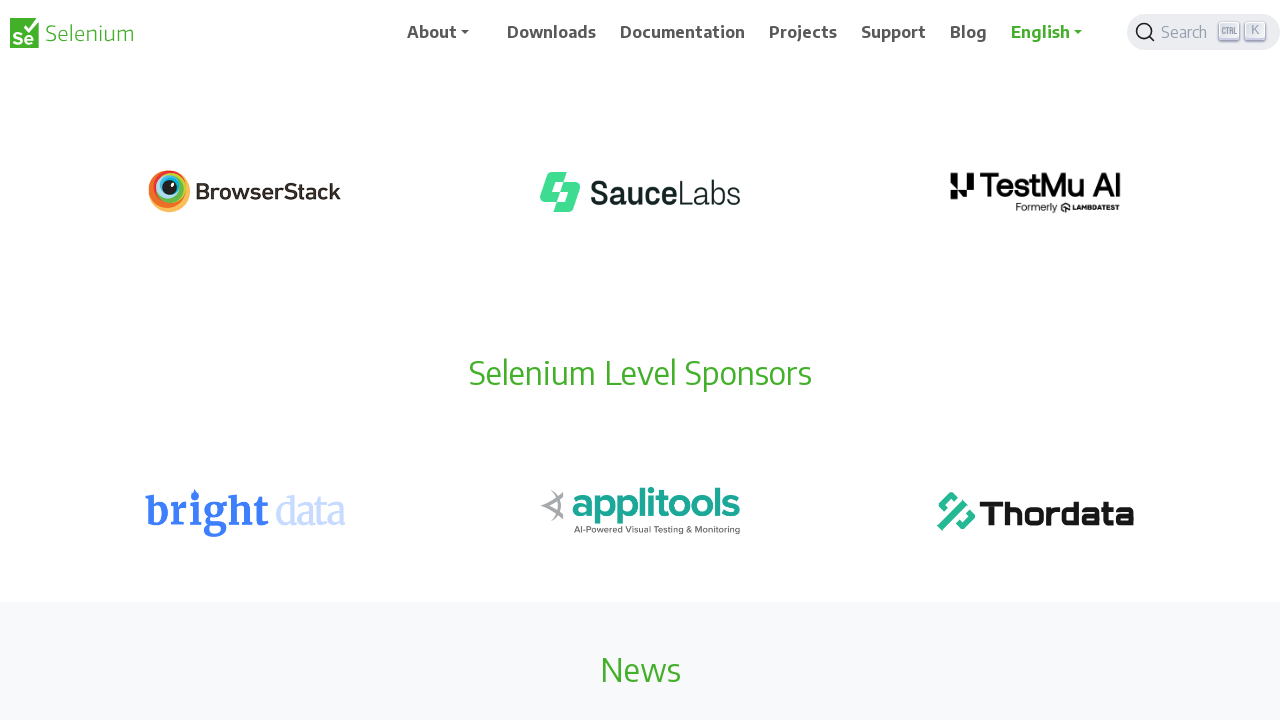